Tests an e-commerce grocery site by searching for products containing "ca", verifying product counts, adding items to cart, and checking the brand logo text

Starting URL: https://rahulshettyacademy.com/seleniumPractise/#/

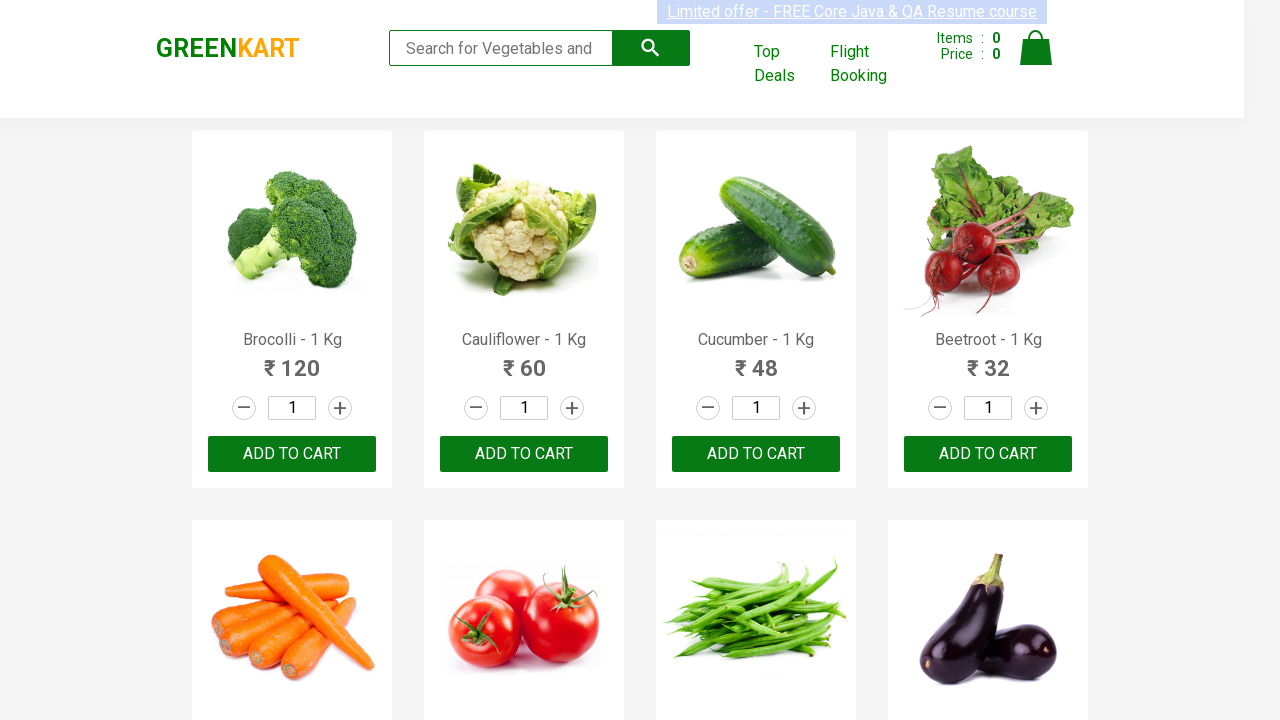

Entered 'ca' in the search box on .search-keyword
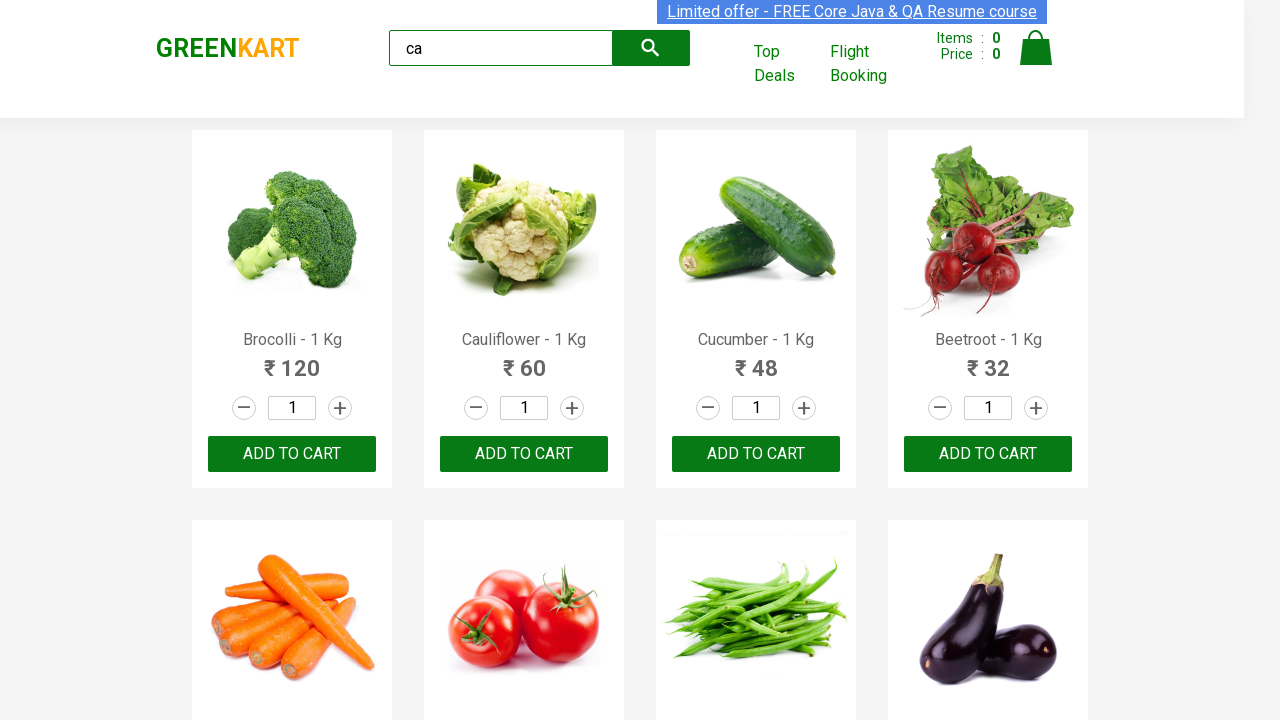

Waited 2 seconds for search results to load
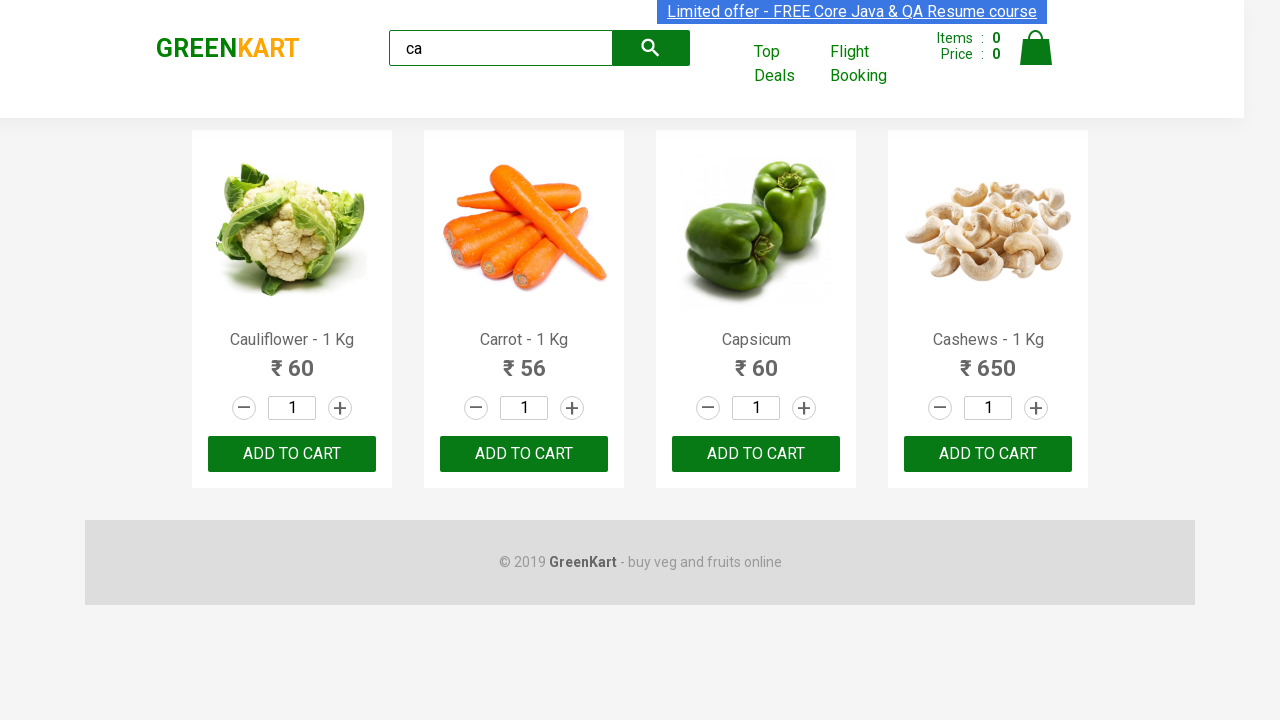

Product elements are now visible
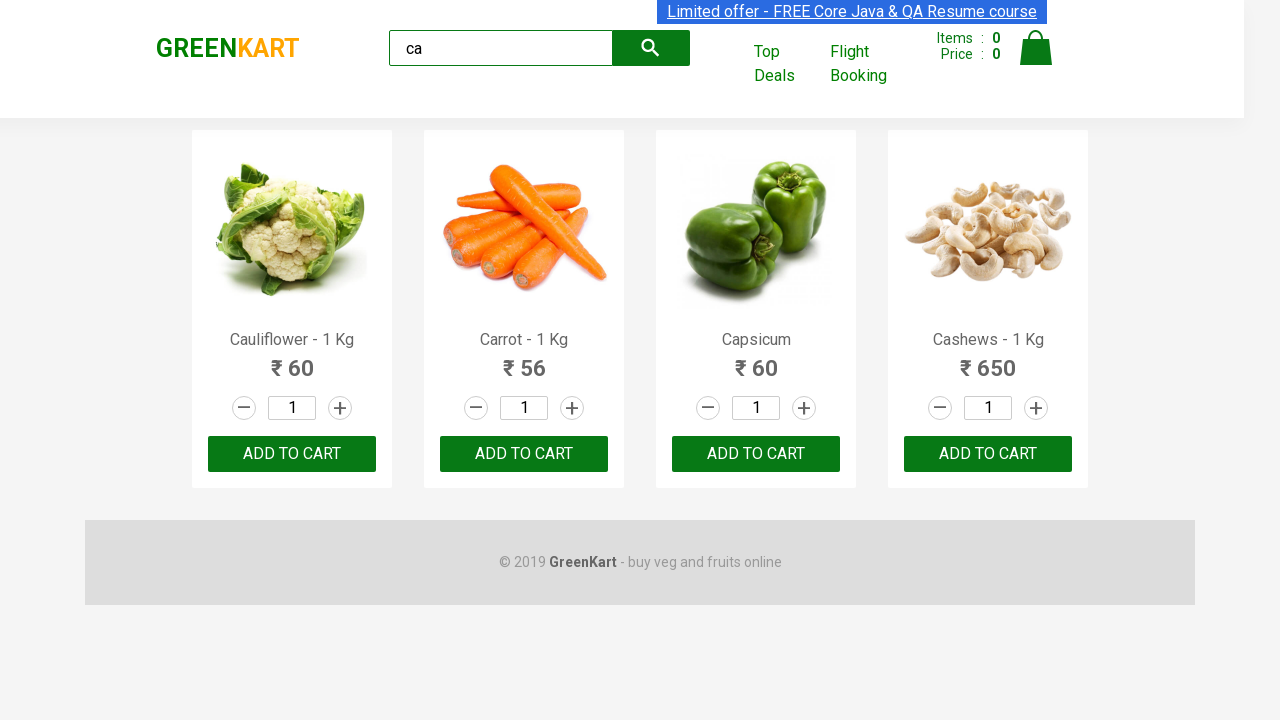

Clicked add to cart button on the 3rd product at (756, 454) on :nth-child(3) > .product-action > button
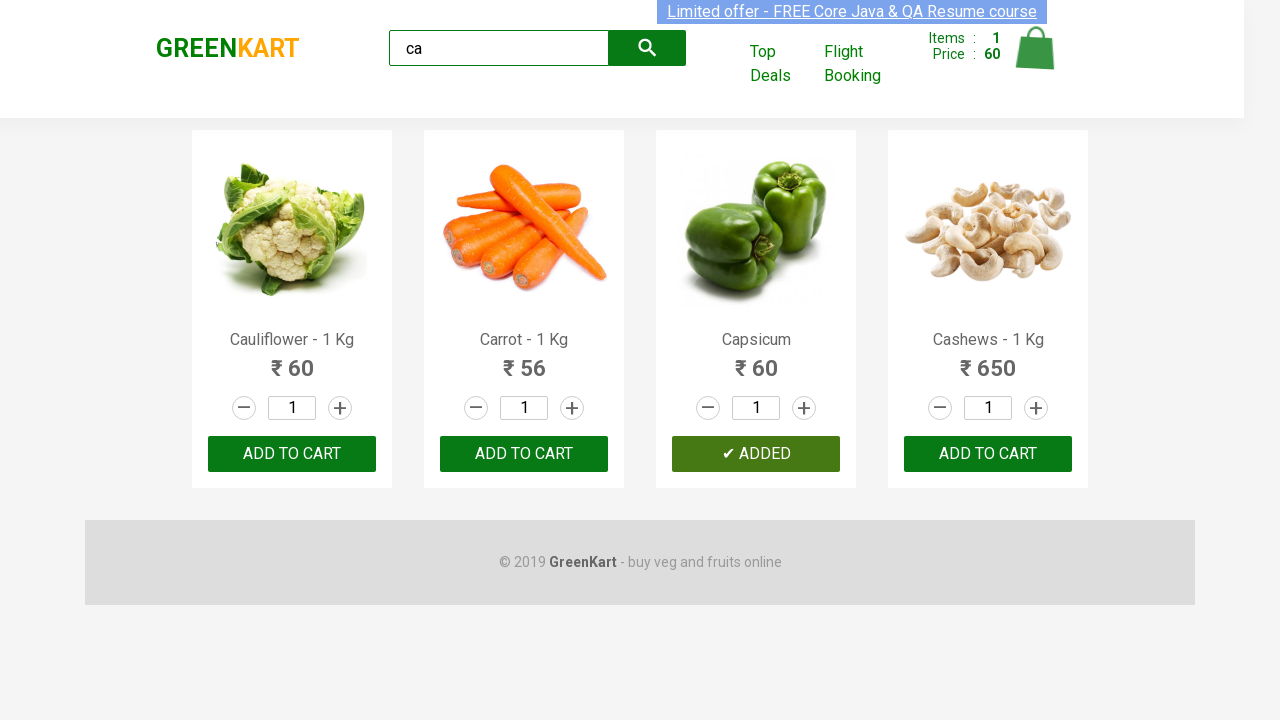

Clicked ADD TO CART button on the 3rd product in list at (756, 454) on .products .product >> nth=2 >> button:has-text('ADD TO CART')
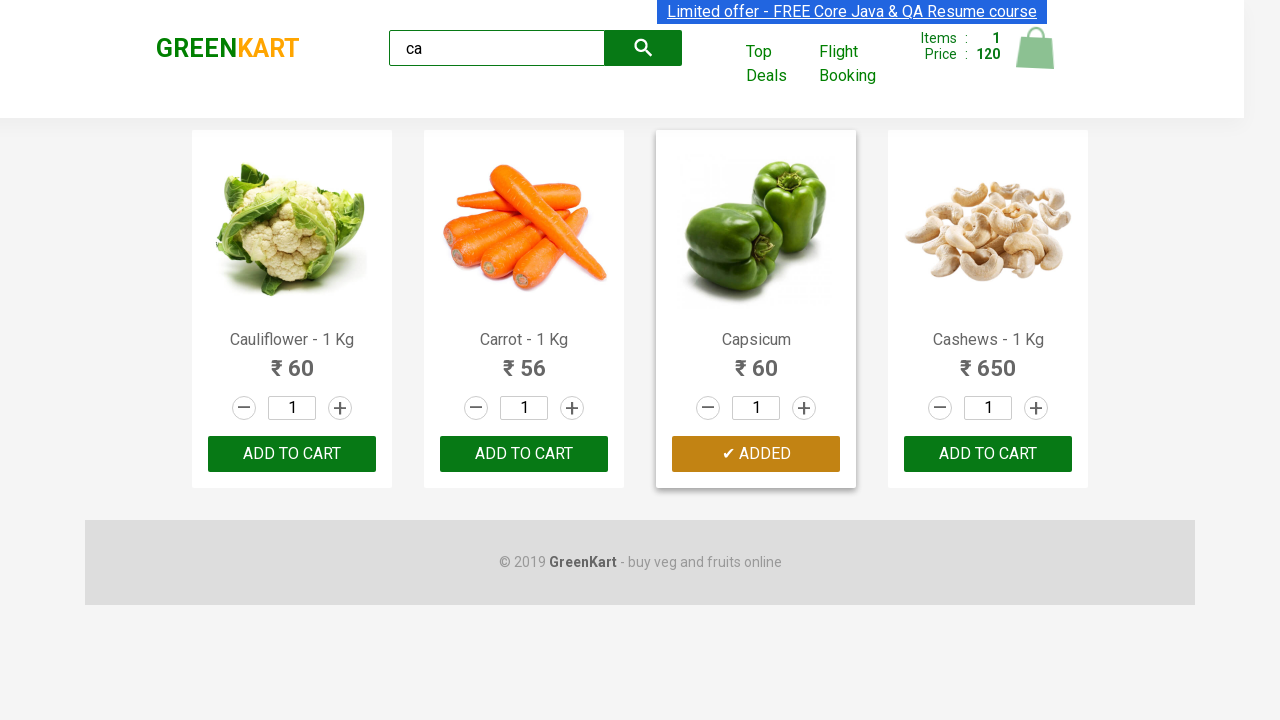

Found and clicked add to cart for Cashews product at (988, 454) on .products .product >> nth=3 >> button
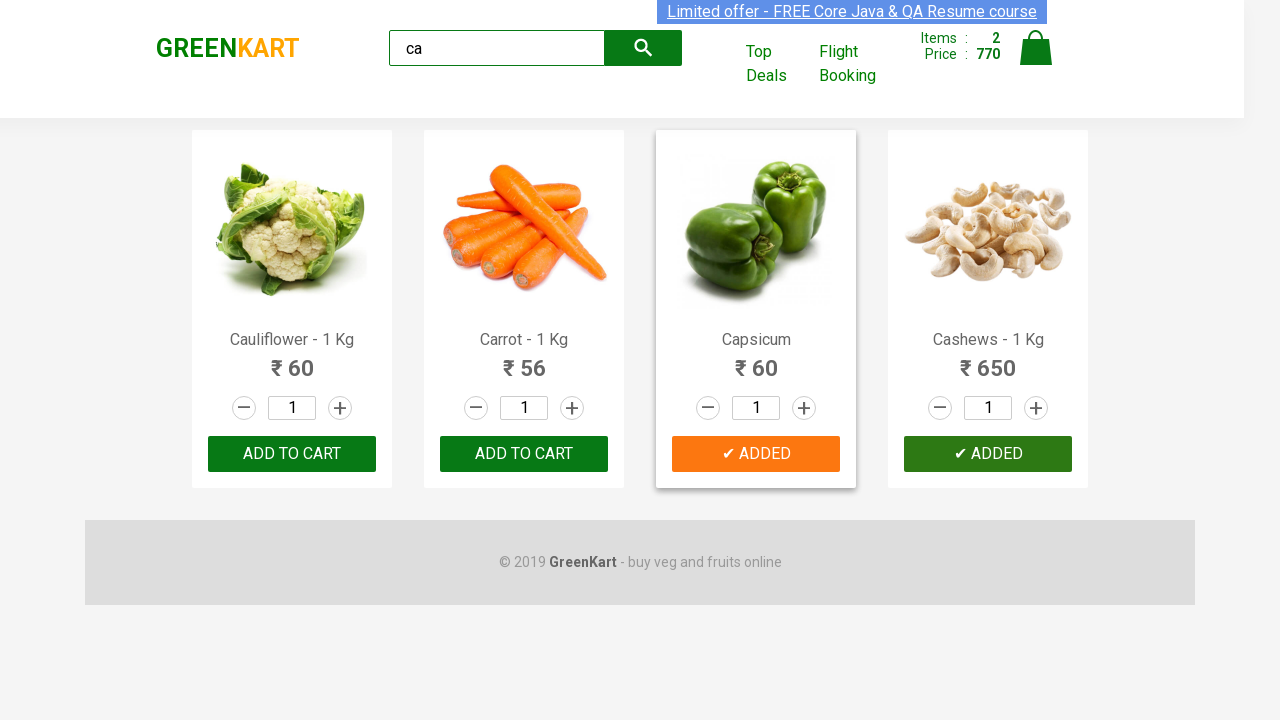

Verified brand logo text is 'GREENKART'
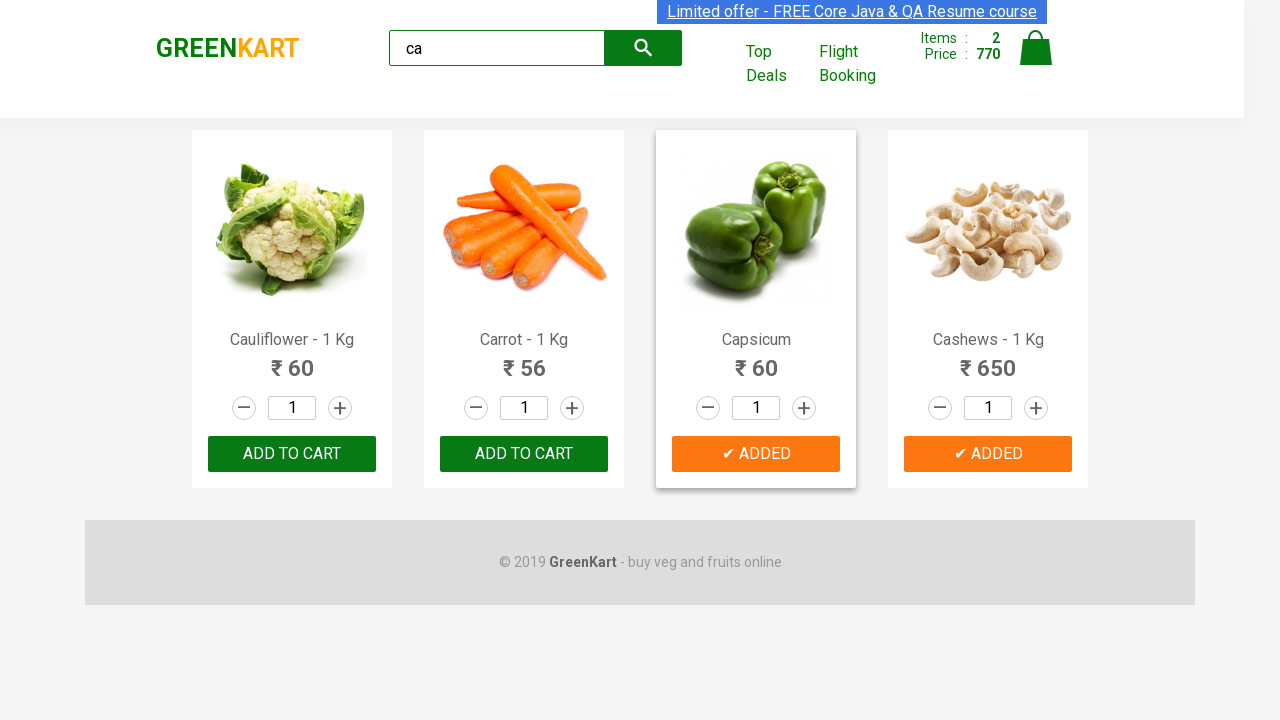

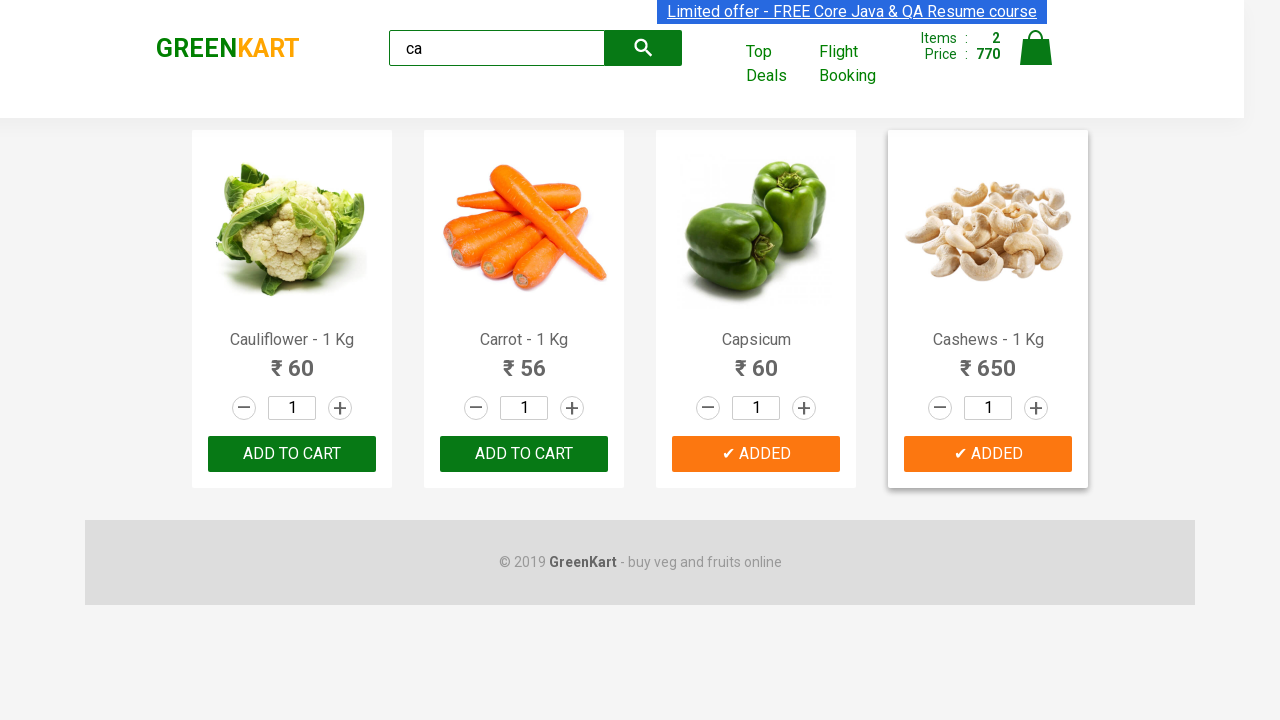